Tests filtering to display only active (non-completed) items

Starting URL: https://demo.playwright.dev/todomvc

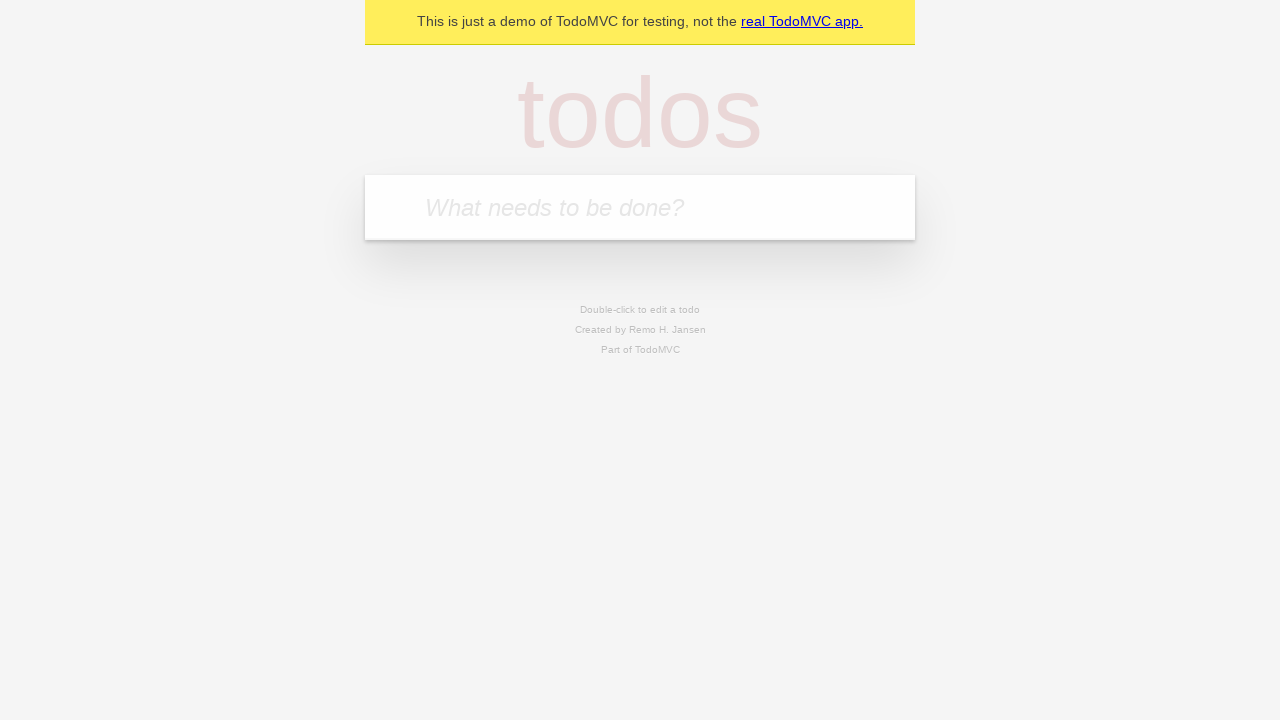

Filled new todo input with 'buy some cheese' on .new-todo
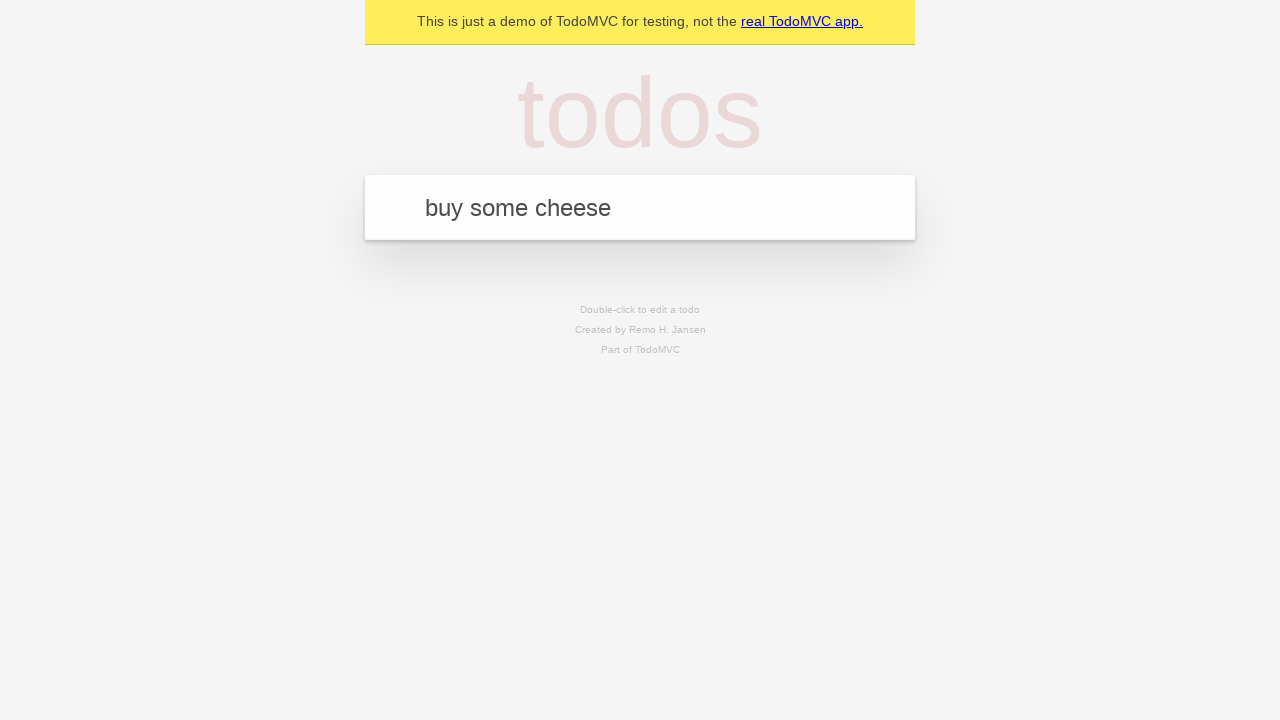

Pressed Enter to create first todo on .new-todo
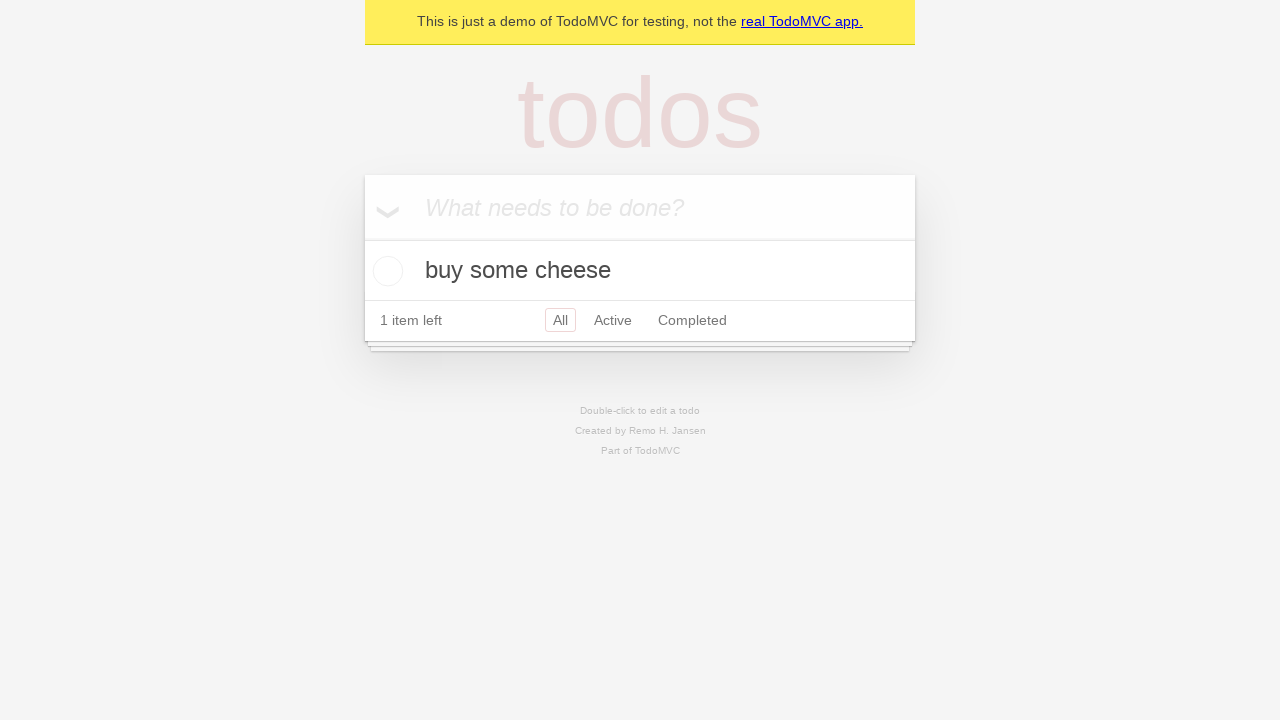

Filled new todo input with 'feed the cat' on .new-todo
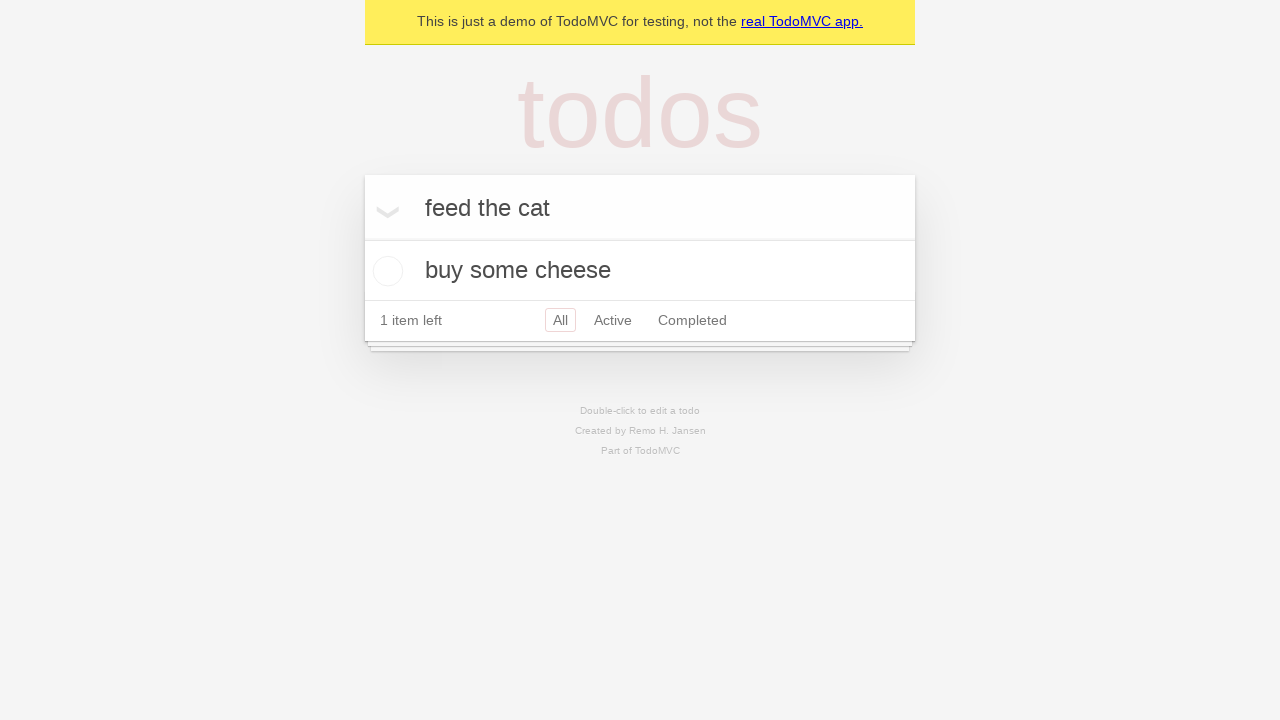

Pressed Enter to create second todo on .new-todo
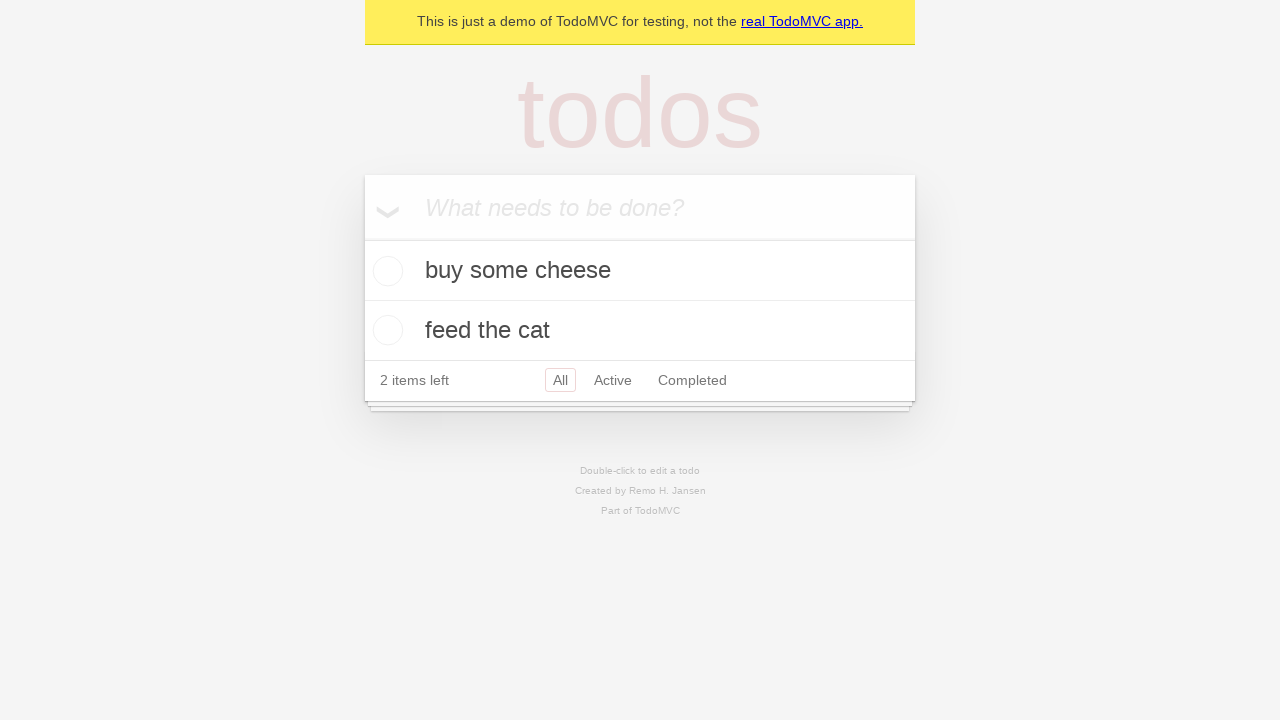

Filled new todo input with 'book a doctors appointment' on .new-todo
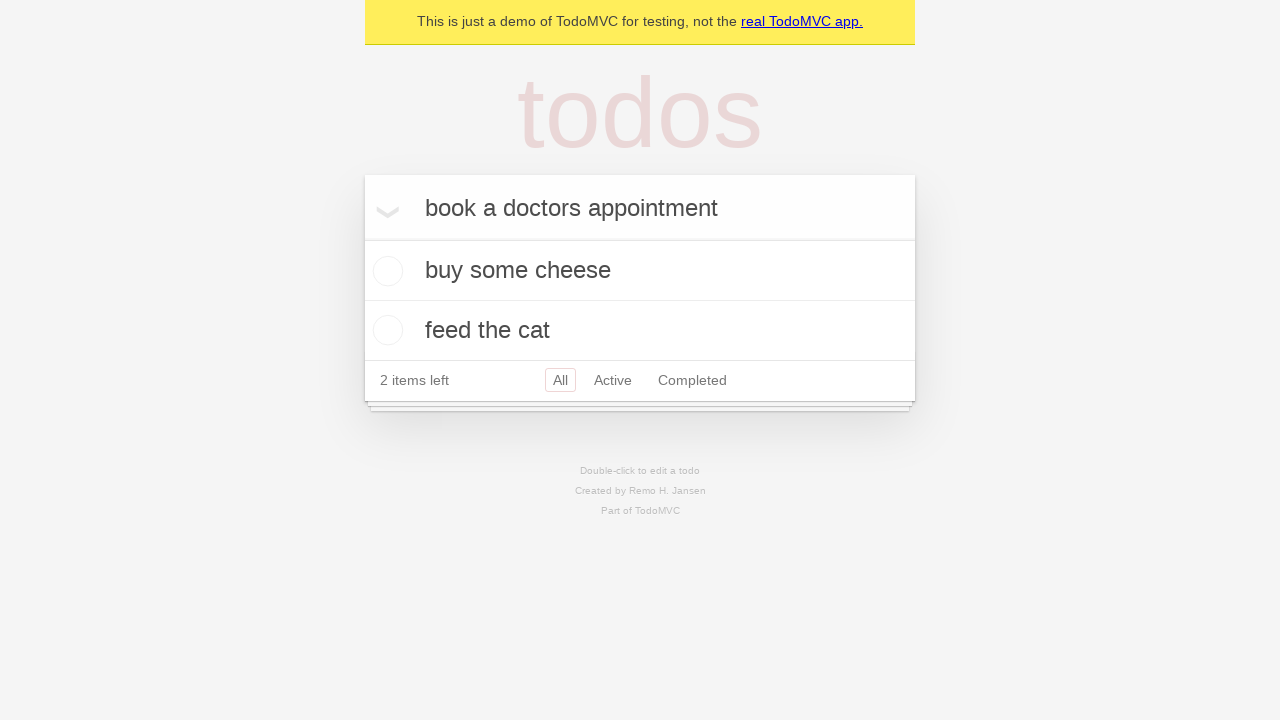

Pressed Enter to create third todo on .new-todo
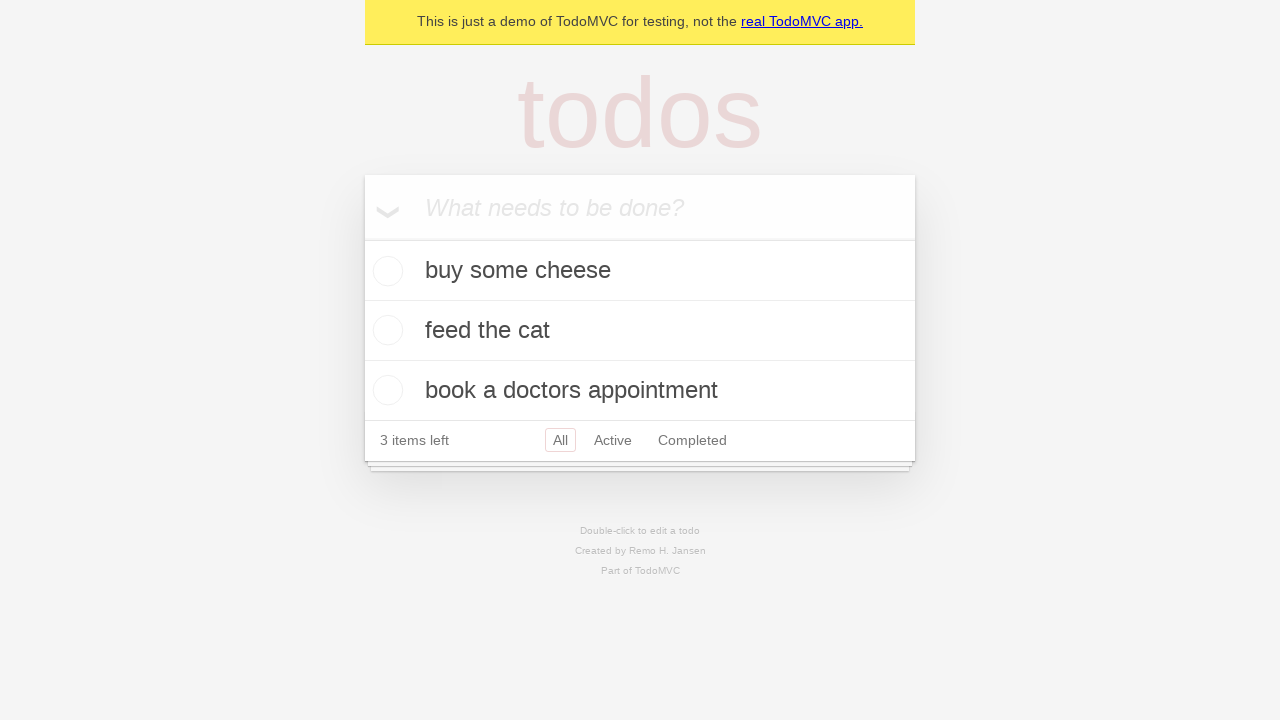

Waited for all three todo items to appear in the list
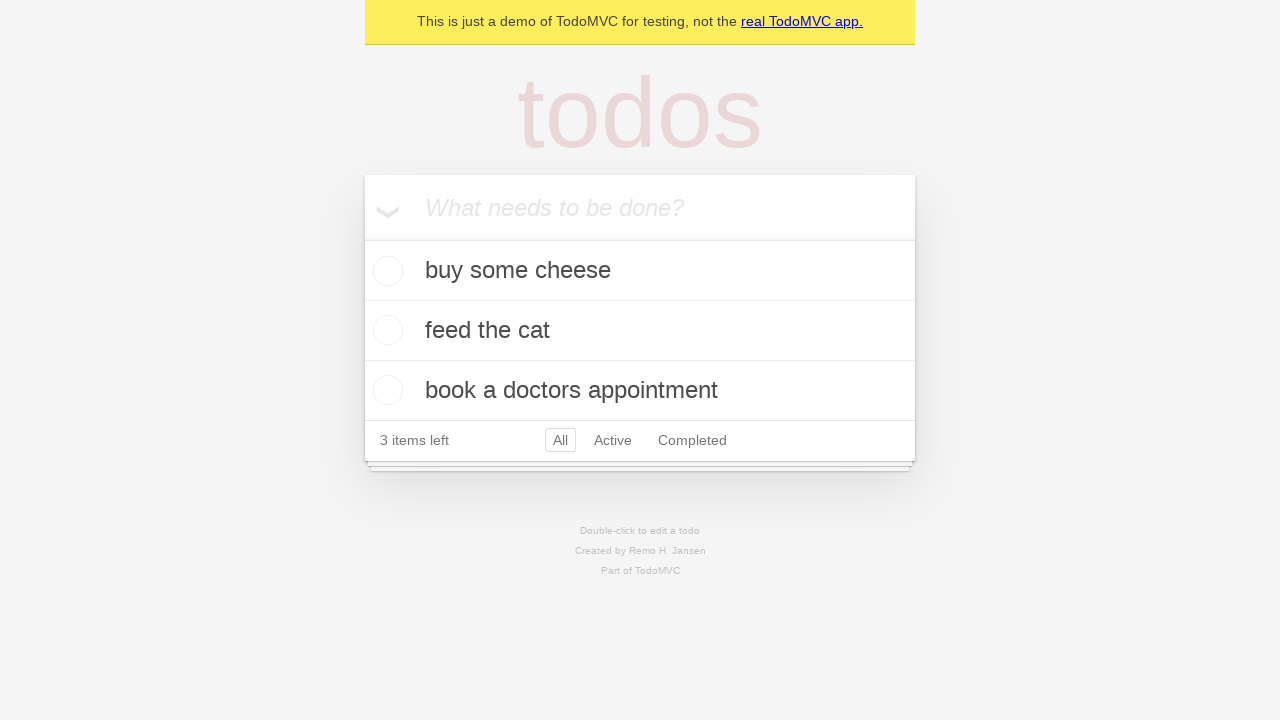

Marked second todo item as completed at (385, 330) on .todo-list li .toggle >> nth=1
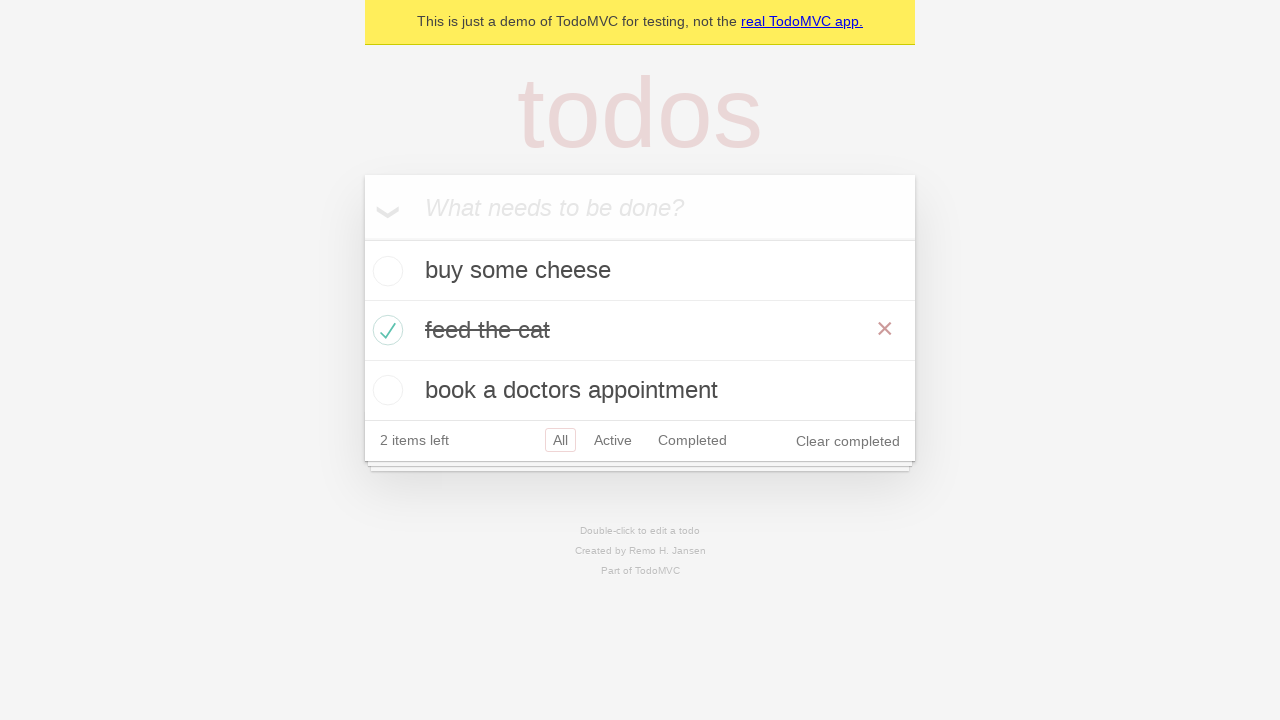

Clicked Active filter to display only non-completed items at (613, 440) on .filters >> text=Active
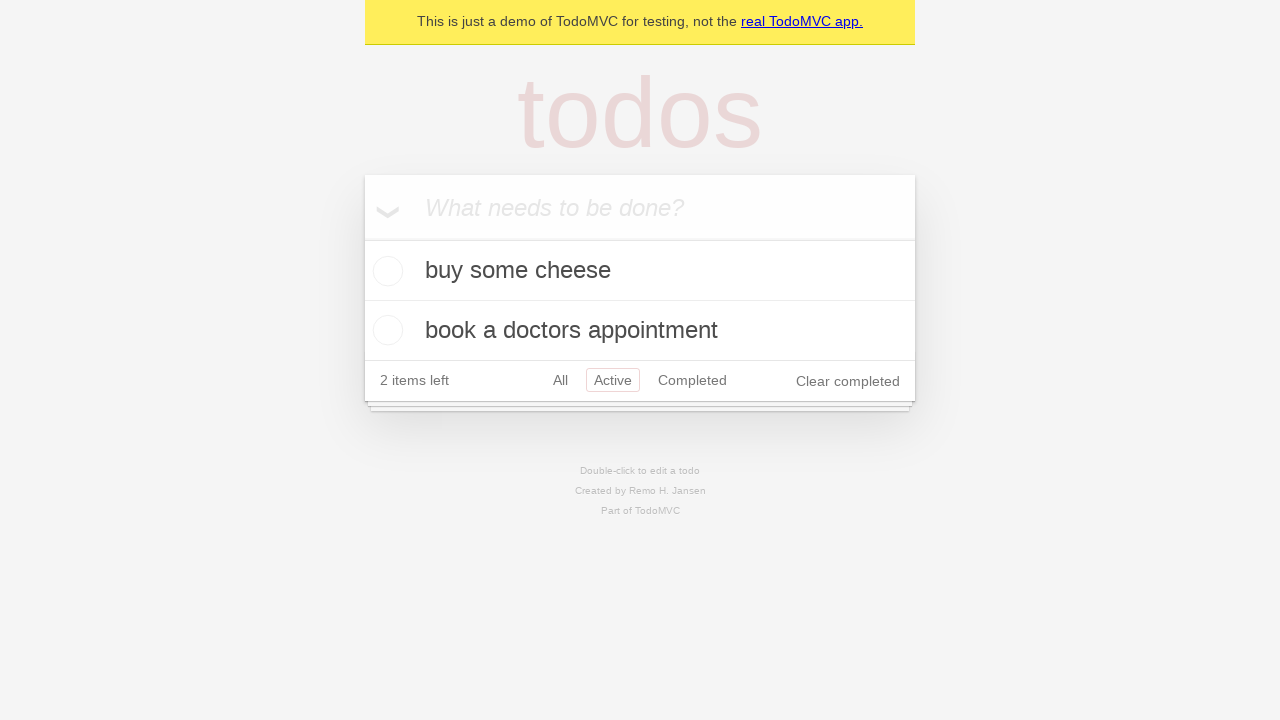

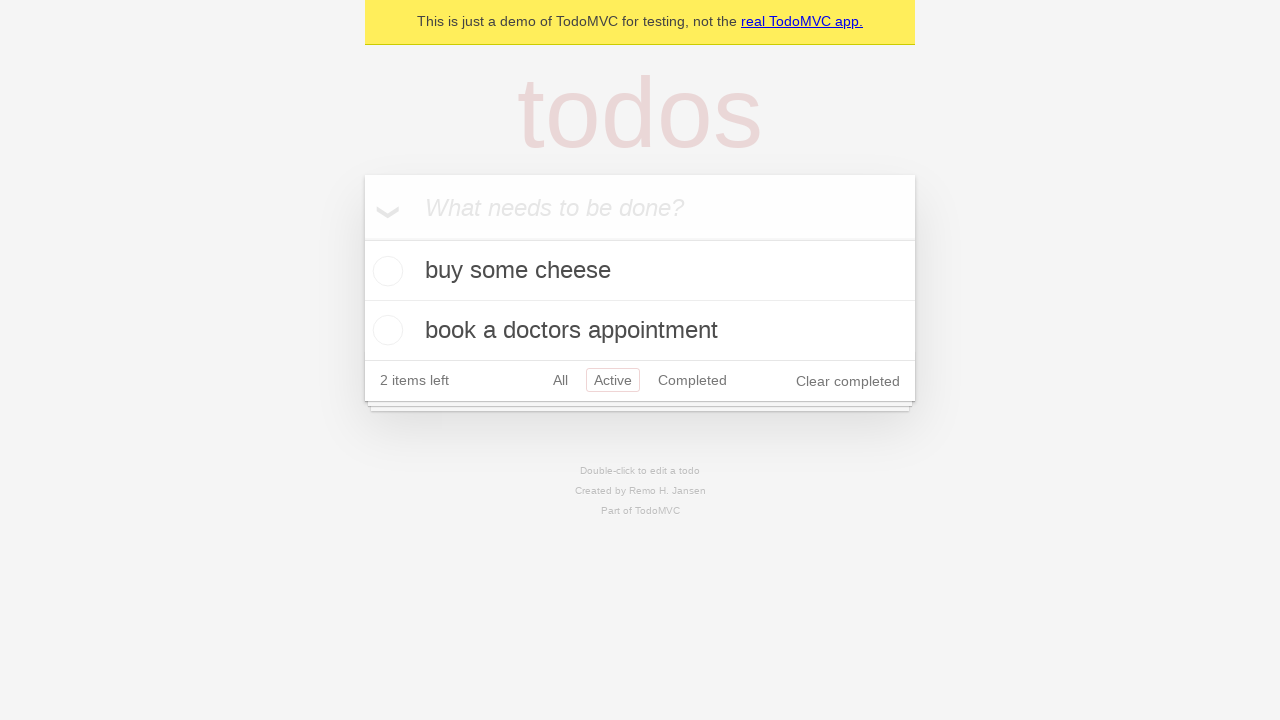